Navigates to QAClick Academy homepage and verifies the page title

Starting URL: https://www.qaclickacademy.com/

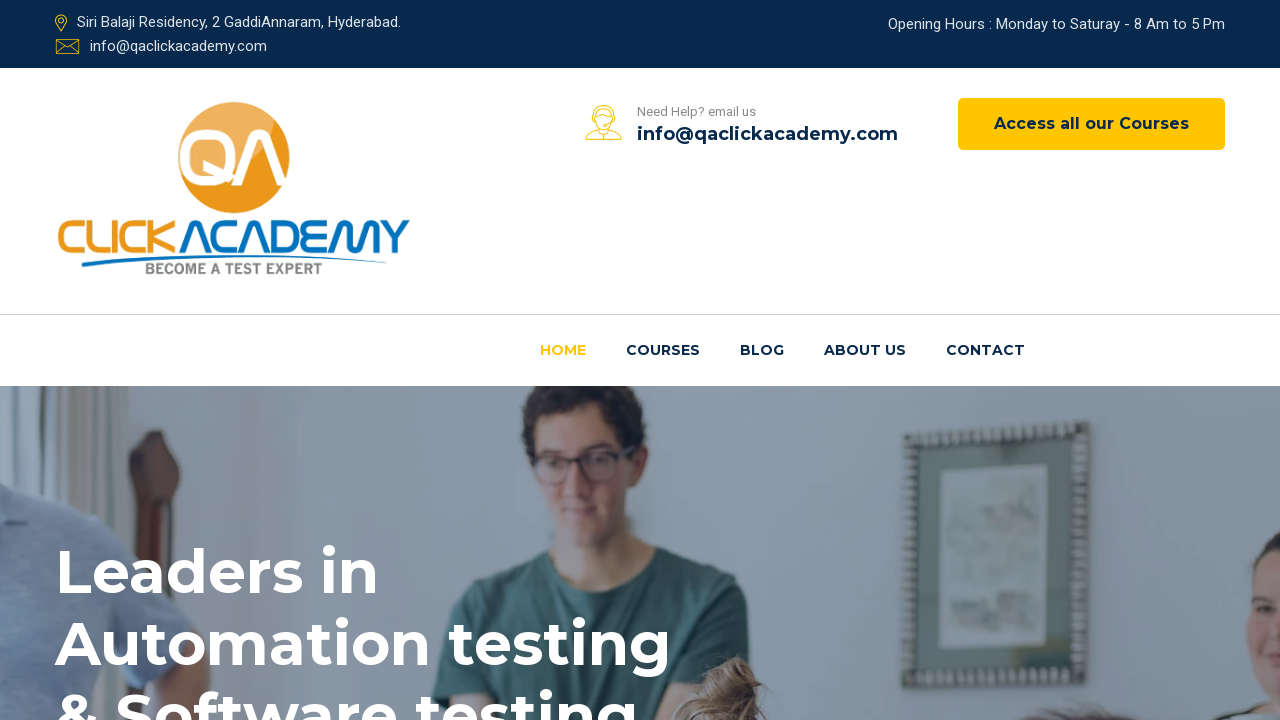

Navigated to QAClick Academy homepage
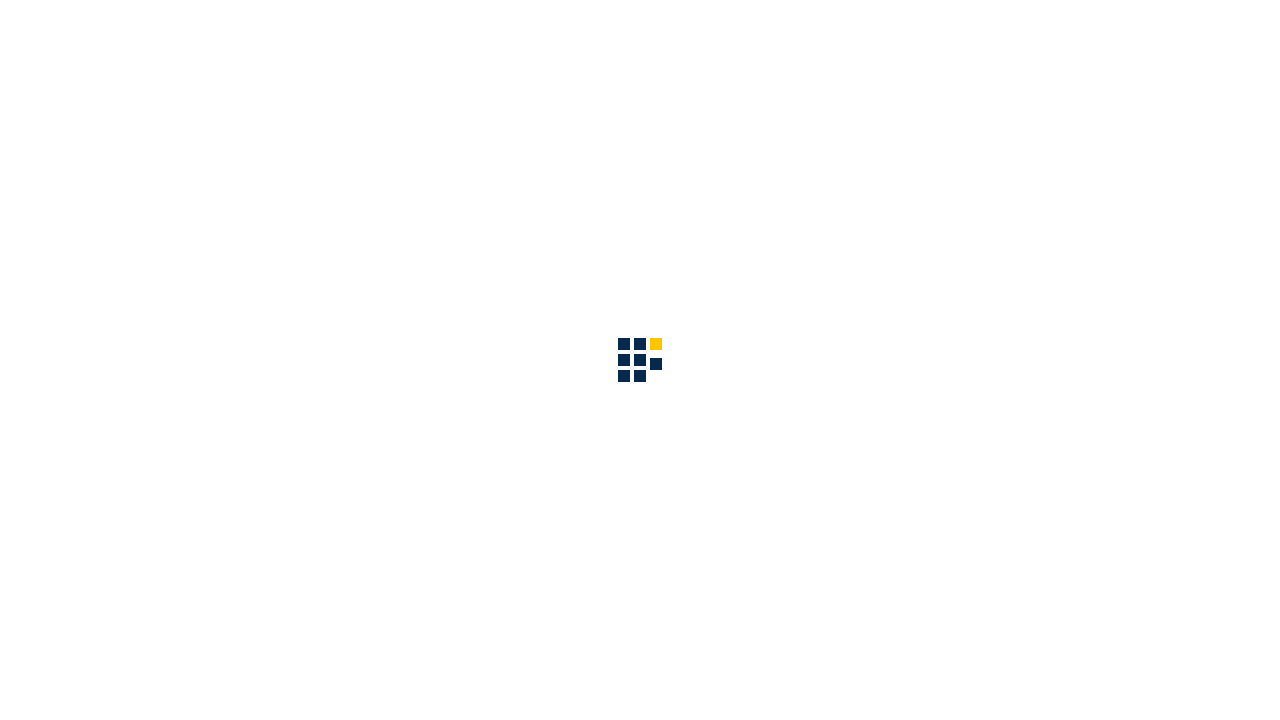

Verified page title matches expected value: 'QAClick Academy - A Testing Academy to Learn, Earn and Shine'
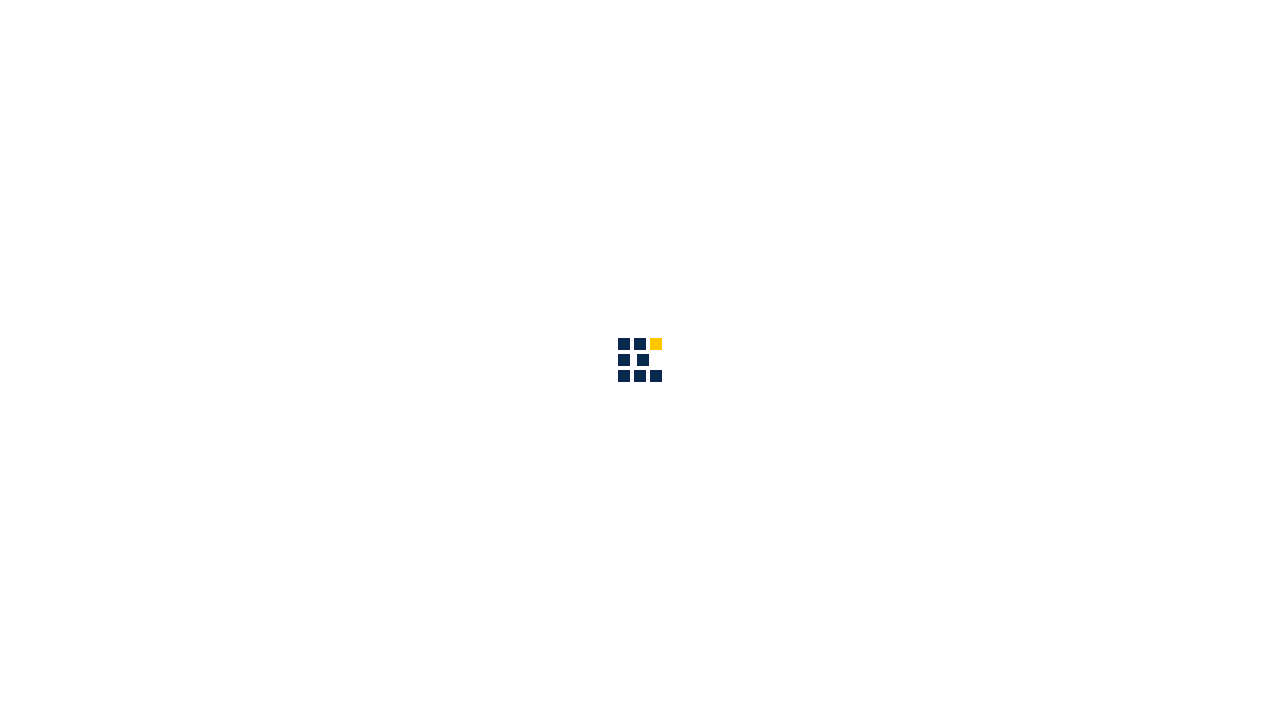

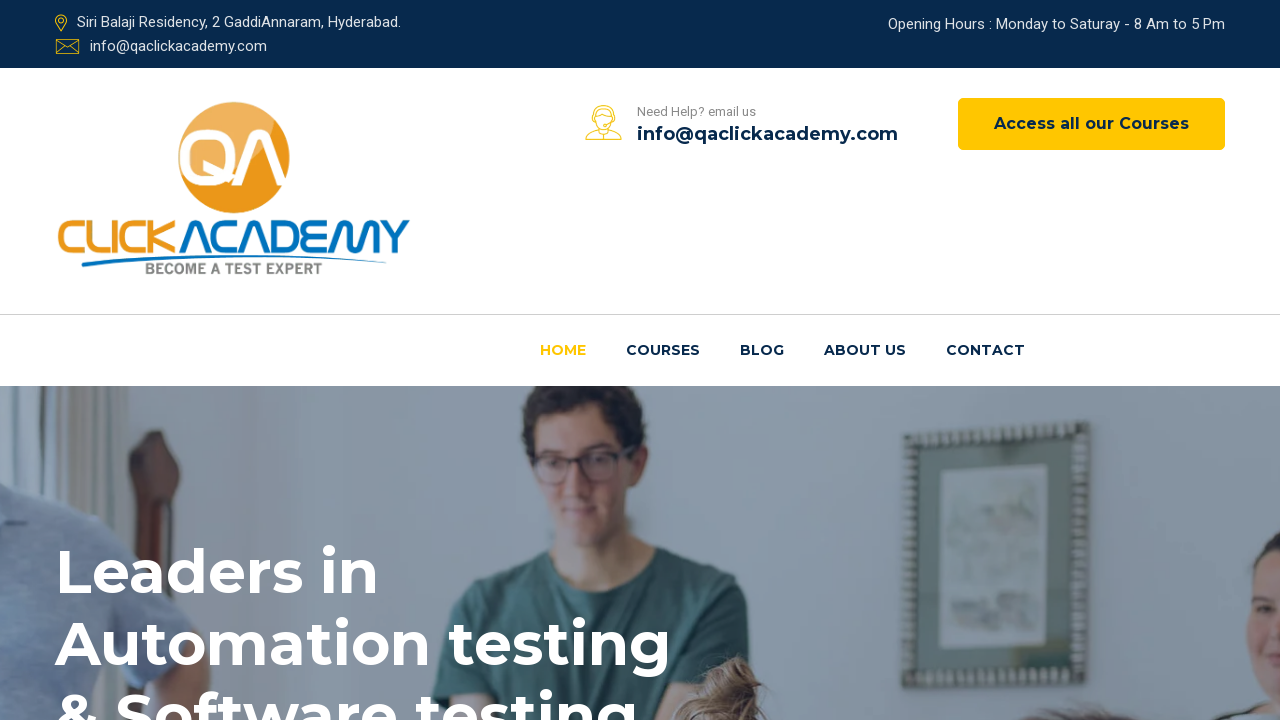